Demonstrates clicking a button using dynamic XPath on the DemoQA buttons practice page

Starting URL: https://demoqa.com/buttons

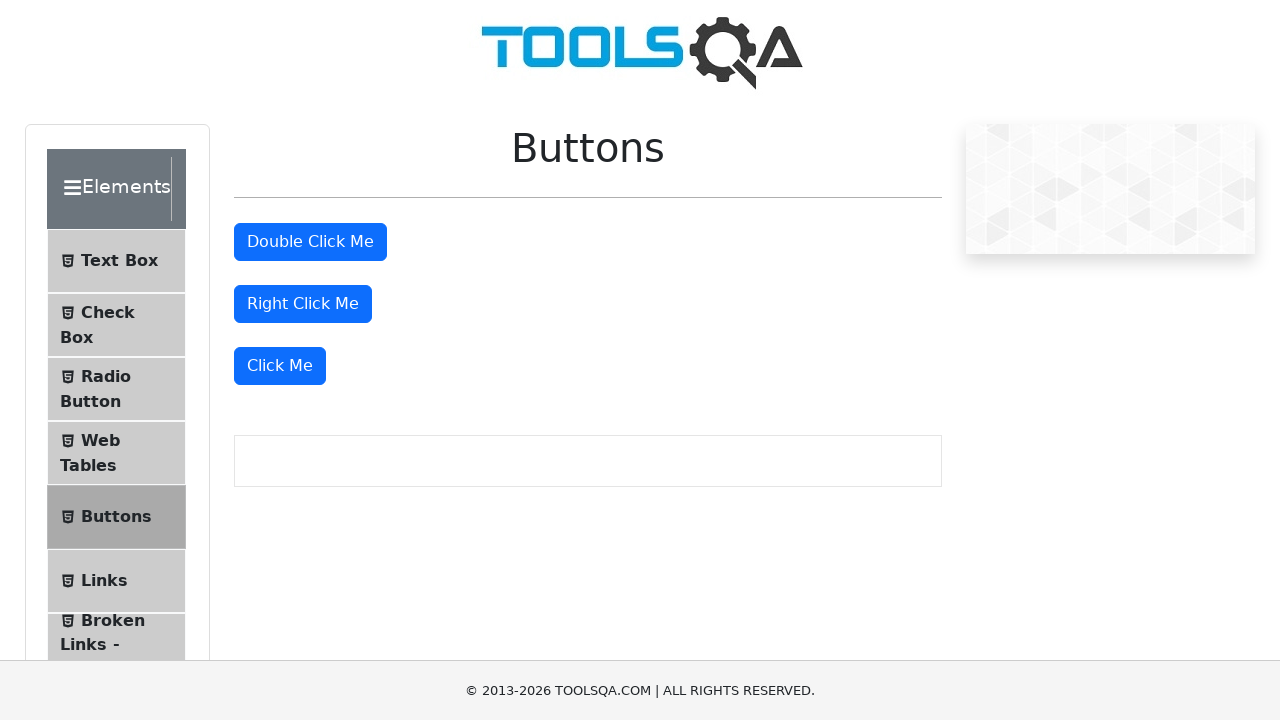

Navigated to DemoQA buttons practice page
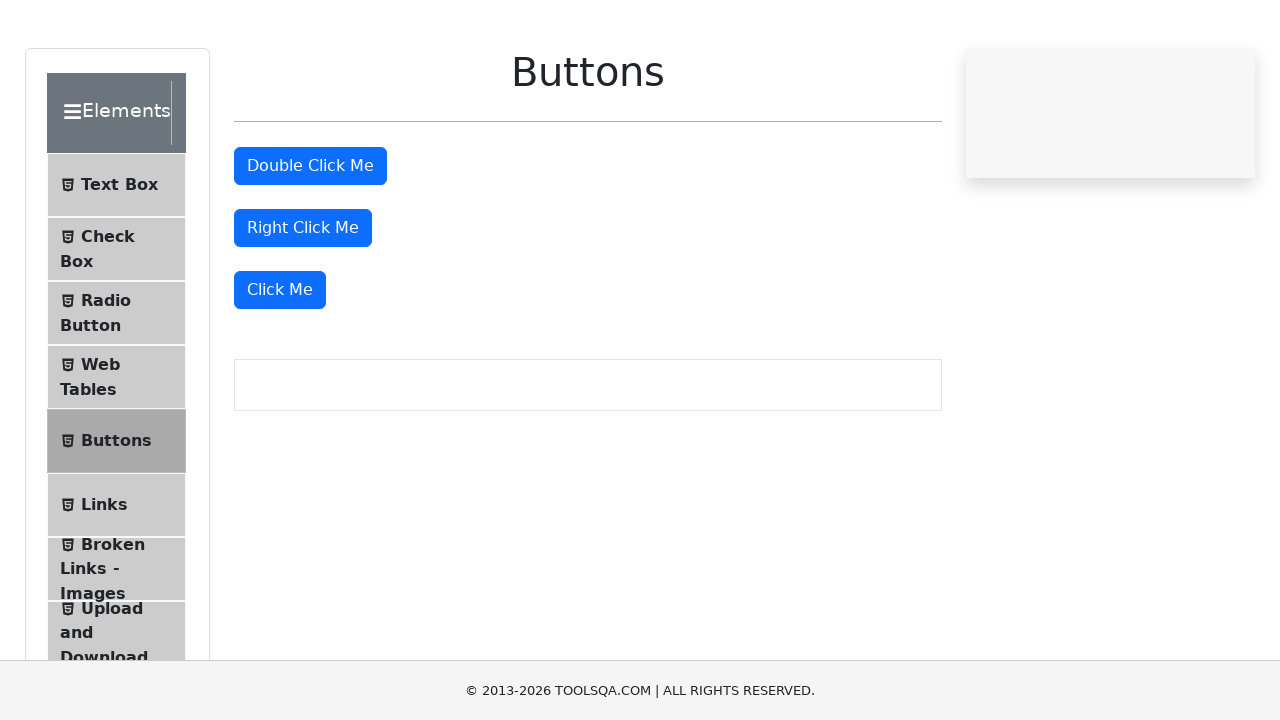

Clicked 'Click Me' button using dynamic XPath with text matching at (280, 366) on xpath=//button[text()='Click Me']
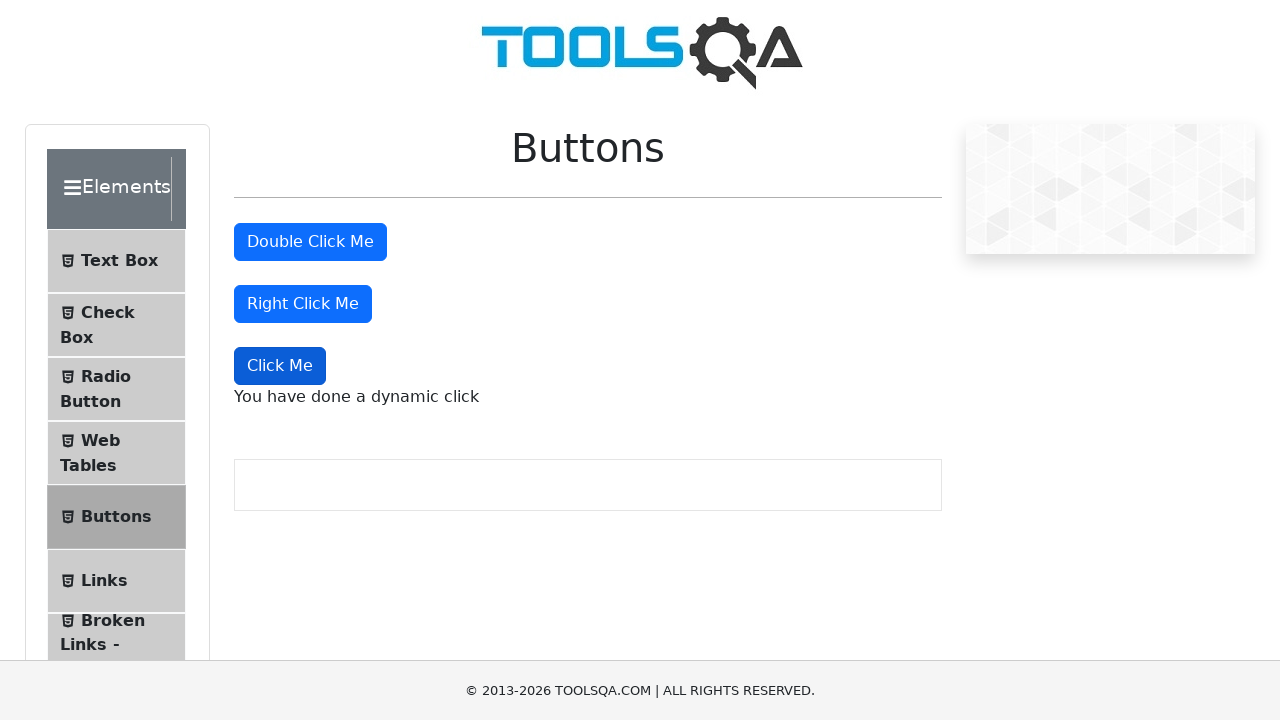

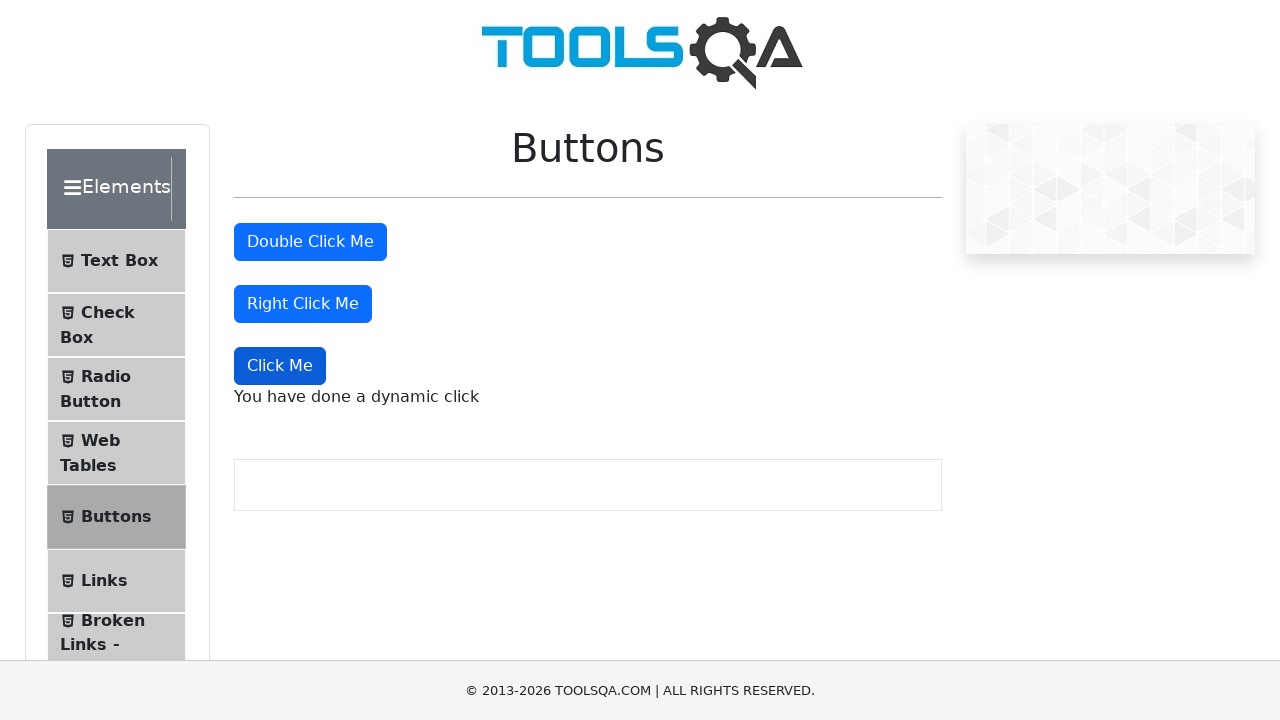